Tests finding all elements by class name, counting them, iterating through their text, and accessing a specific element by index

Starting URL: https://acctabootcamp.github.io/site/examples/locators

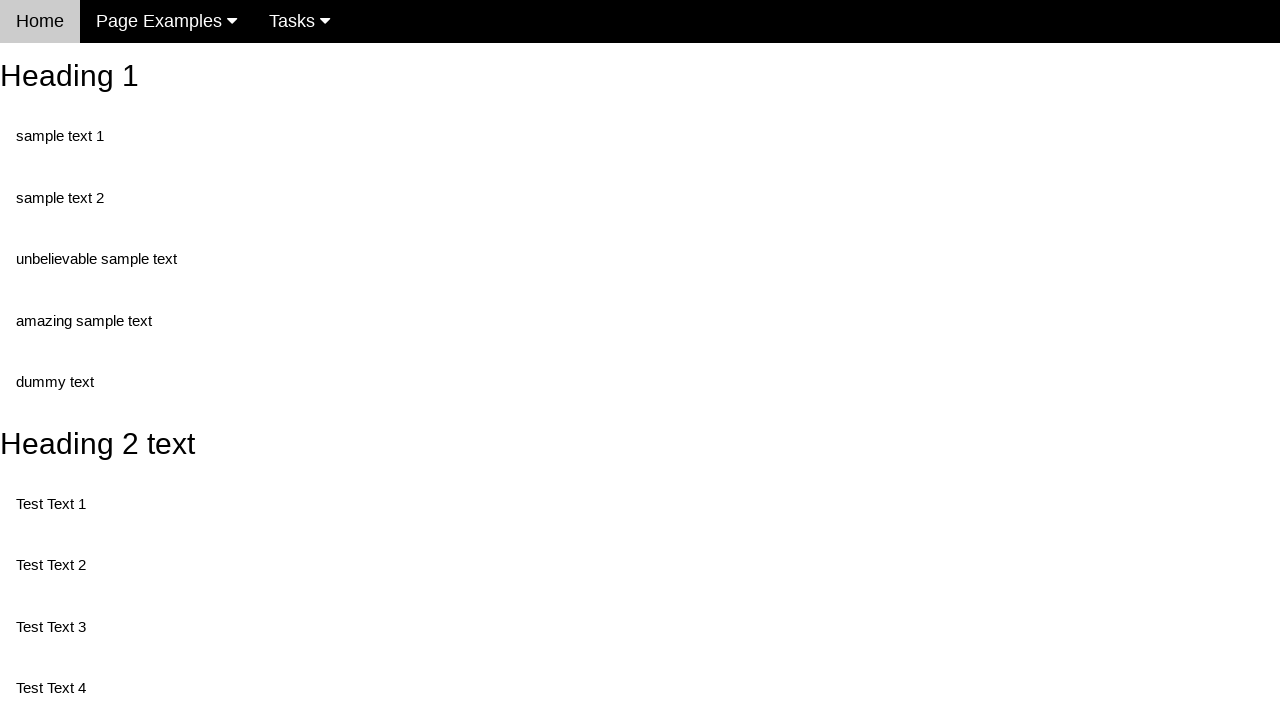

Navigated to locators example page
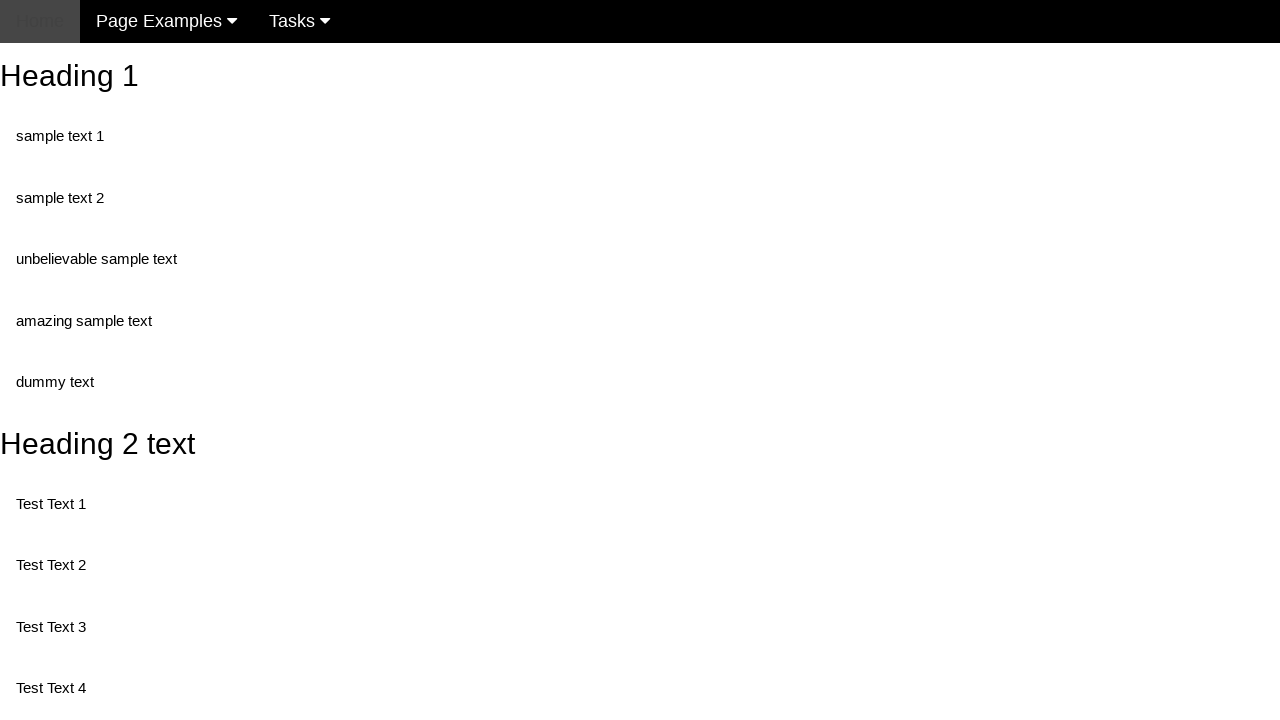

Located all elements with class 'test'
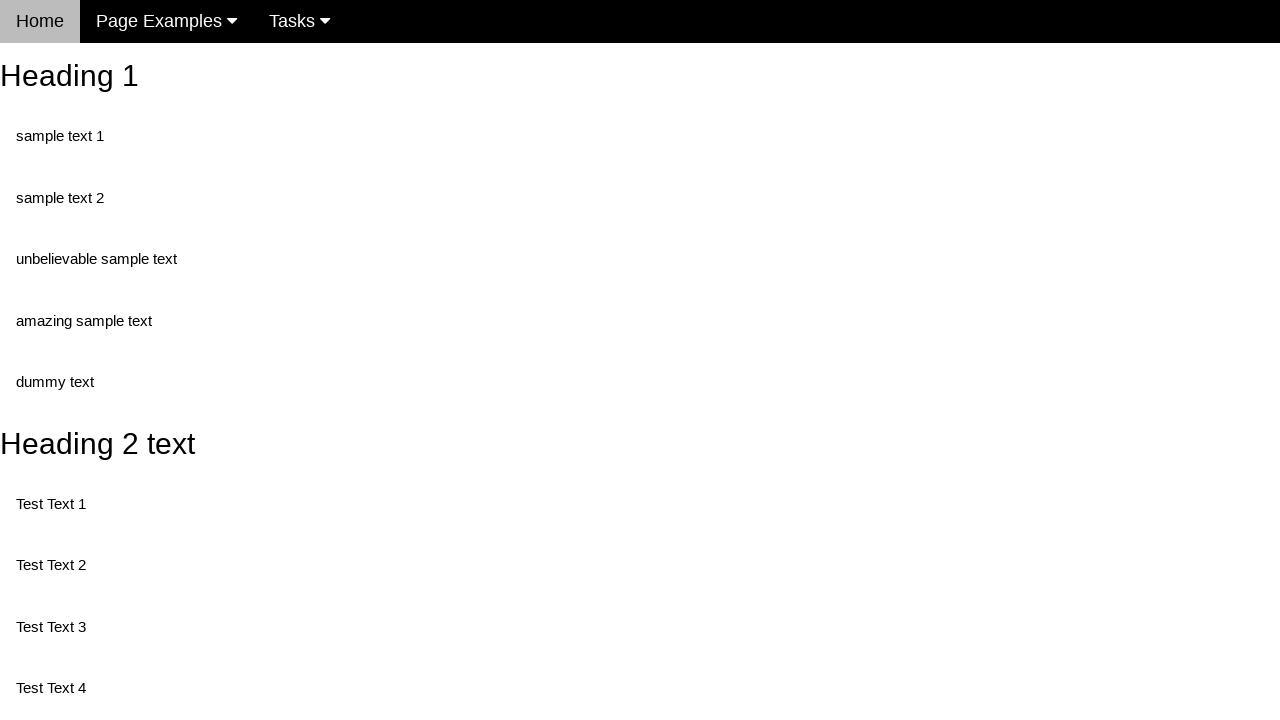

Retrieved count of elements: 5
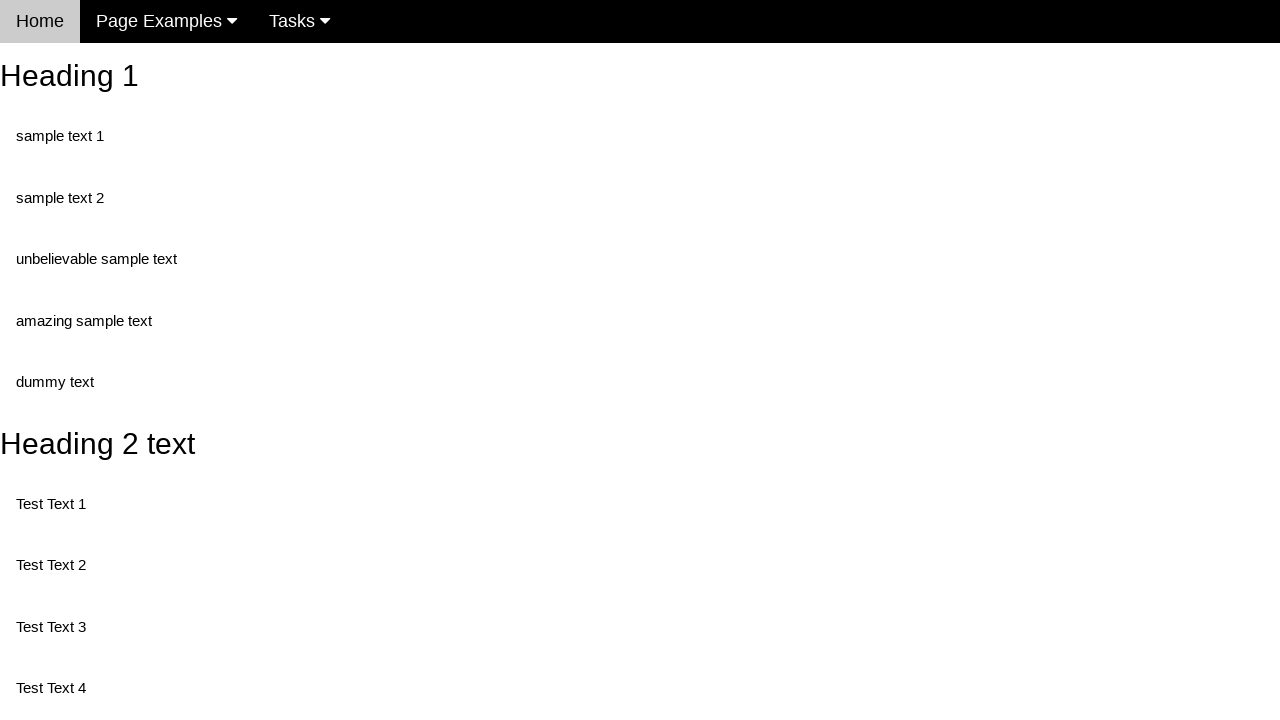

Retrieved text content of element at index 0: 'Test Text 1'
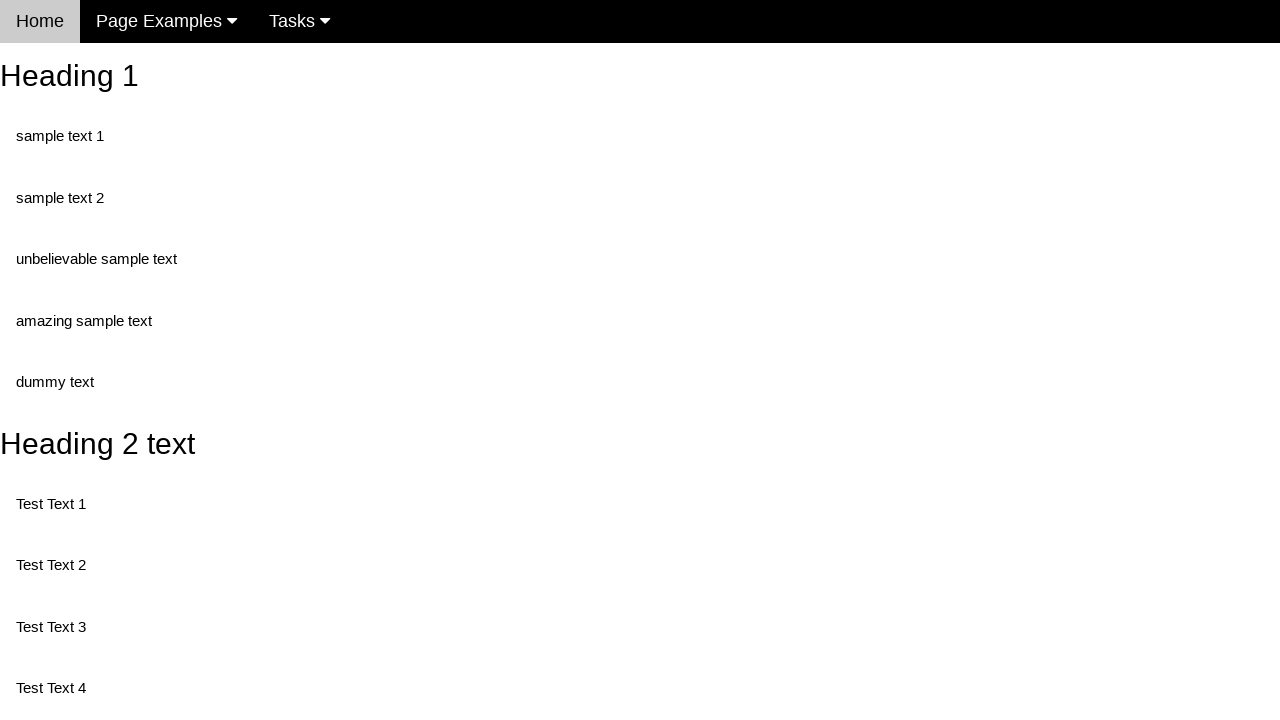

Retrieved text content of element at index 1: 'Test Text 3'
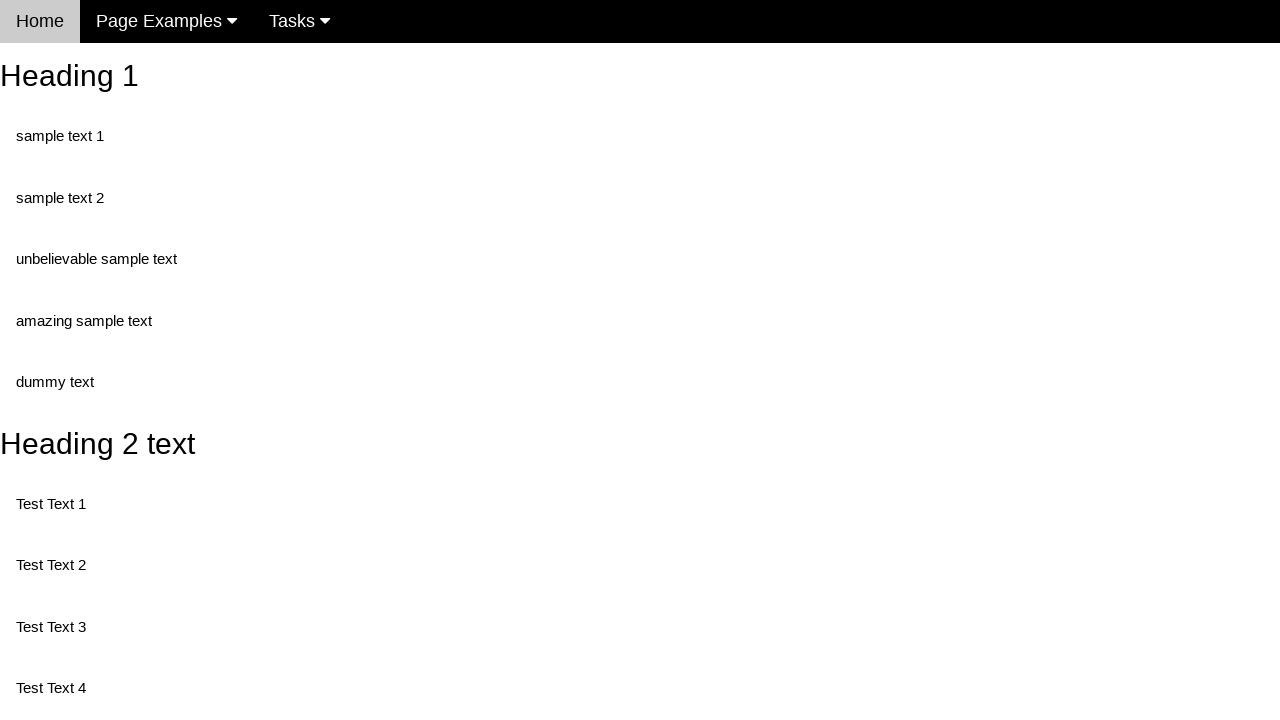

Retrieved text content of element at index 2: 'Test Text 4'
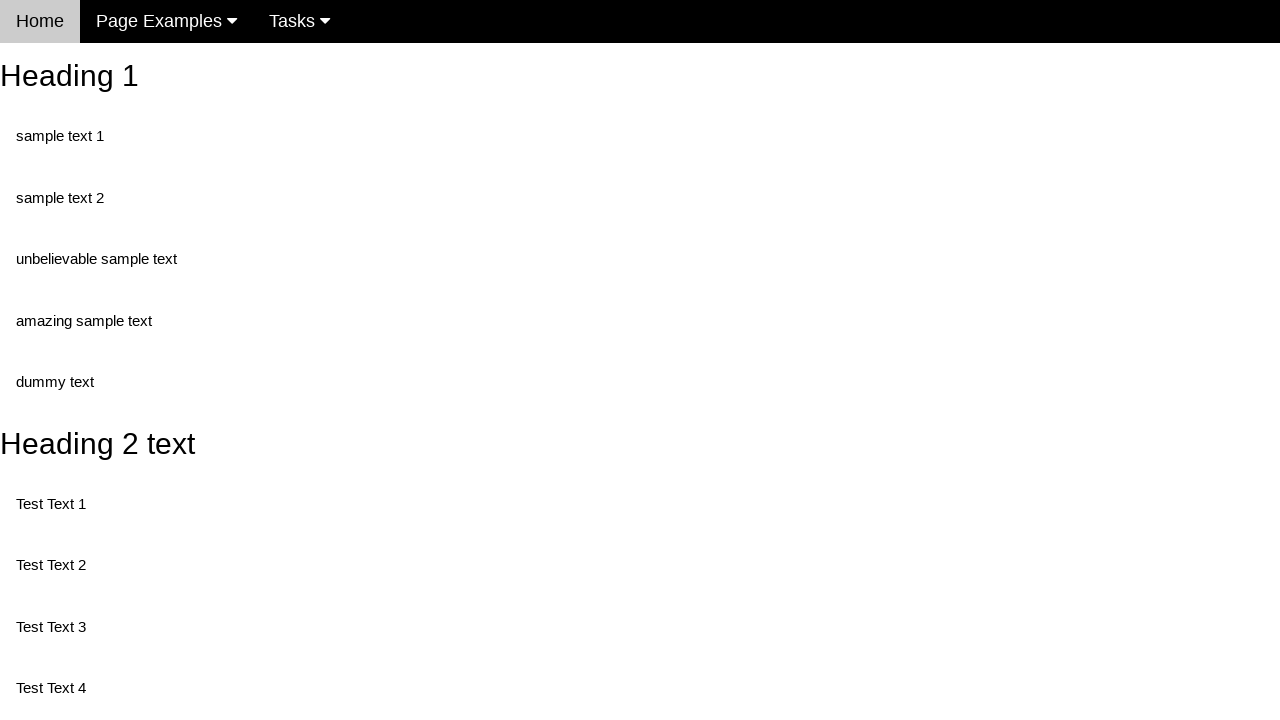

Retrieved text content of element at index 3: 'Test Text 5'
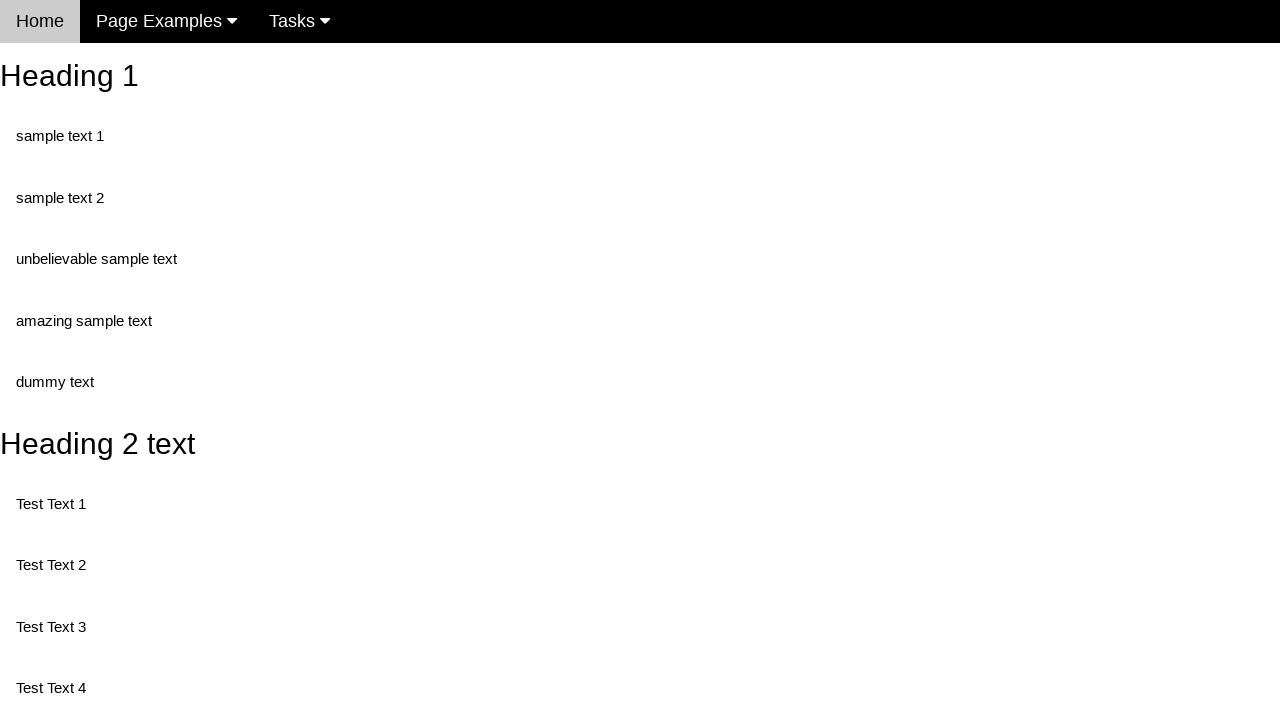

Retrieved text content of element at index 4: 'Test Text 6'
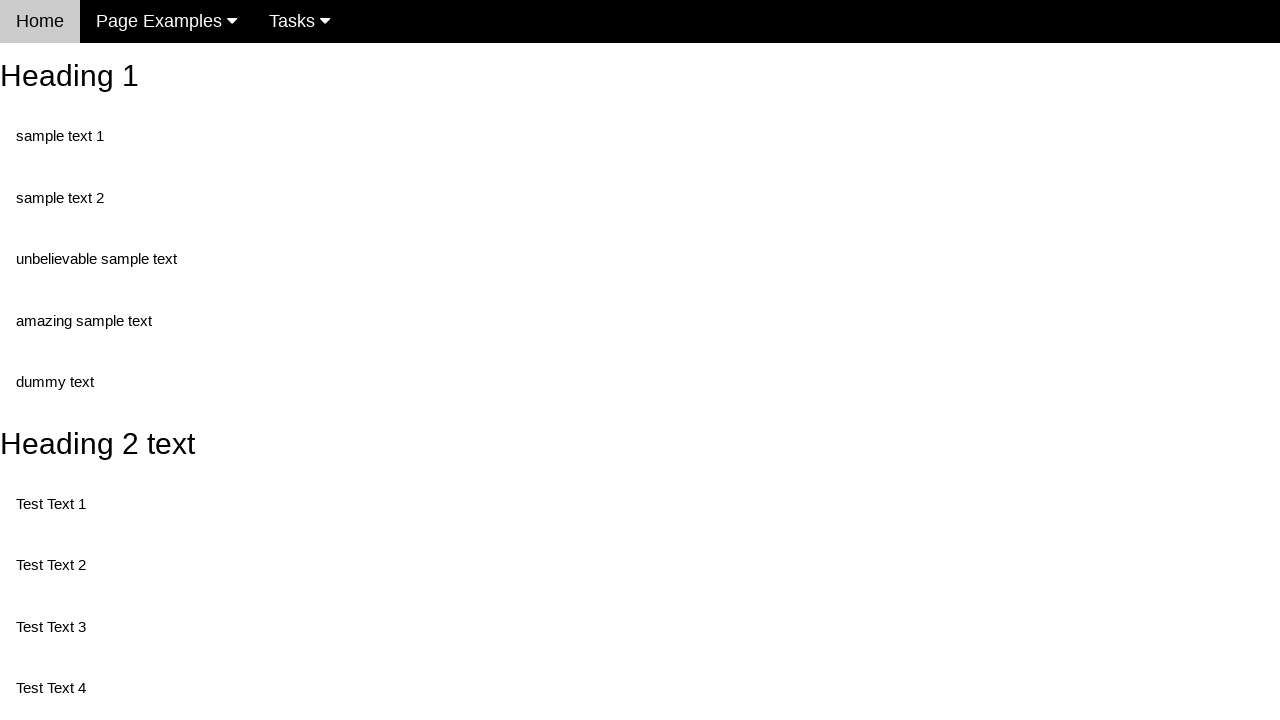

Retrieved text content of third element (index 2): 'Test Text 4'
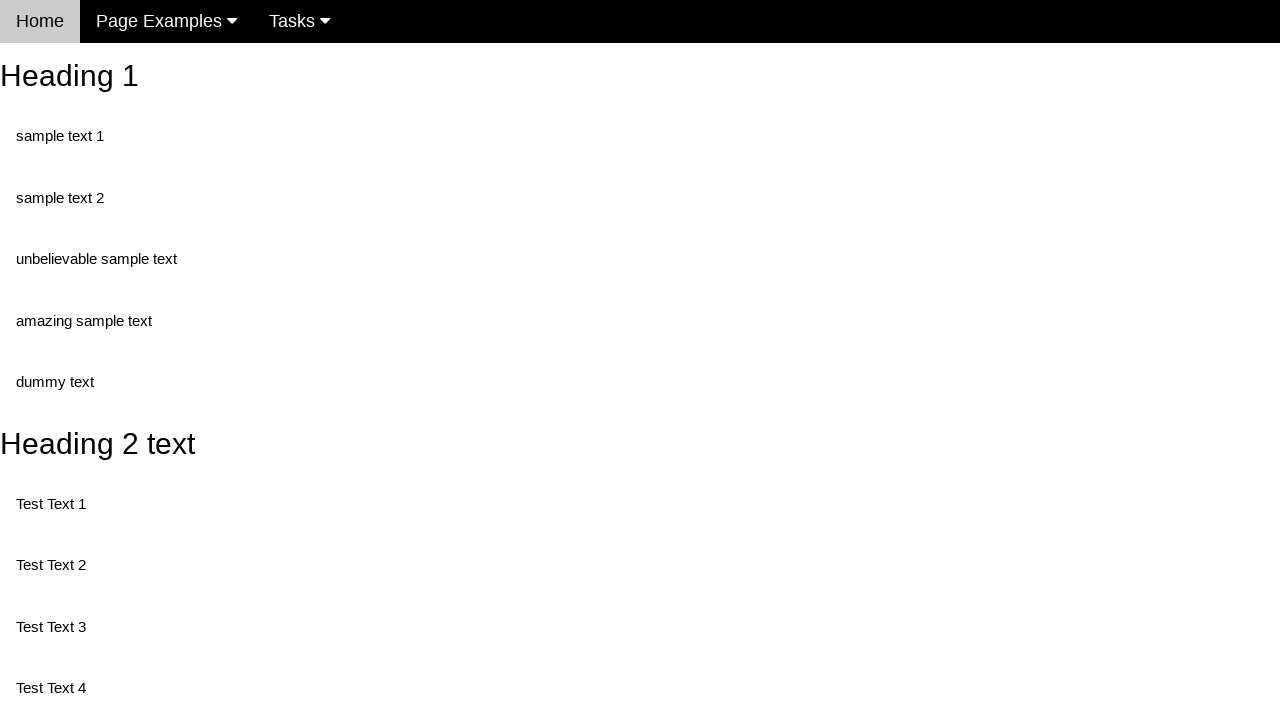

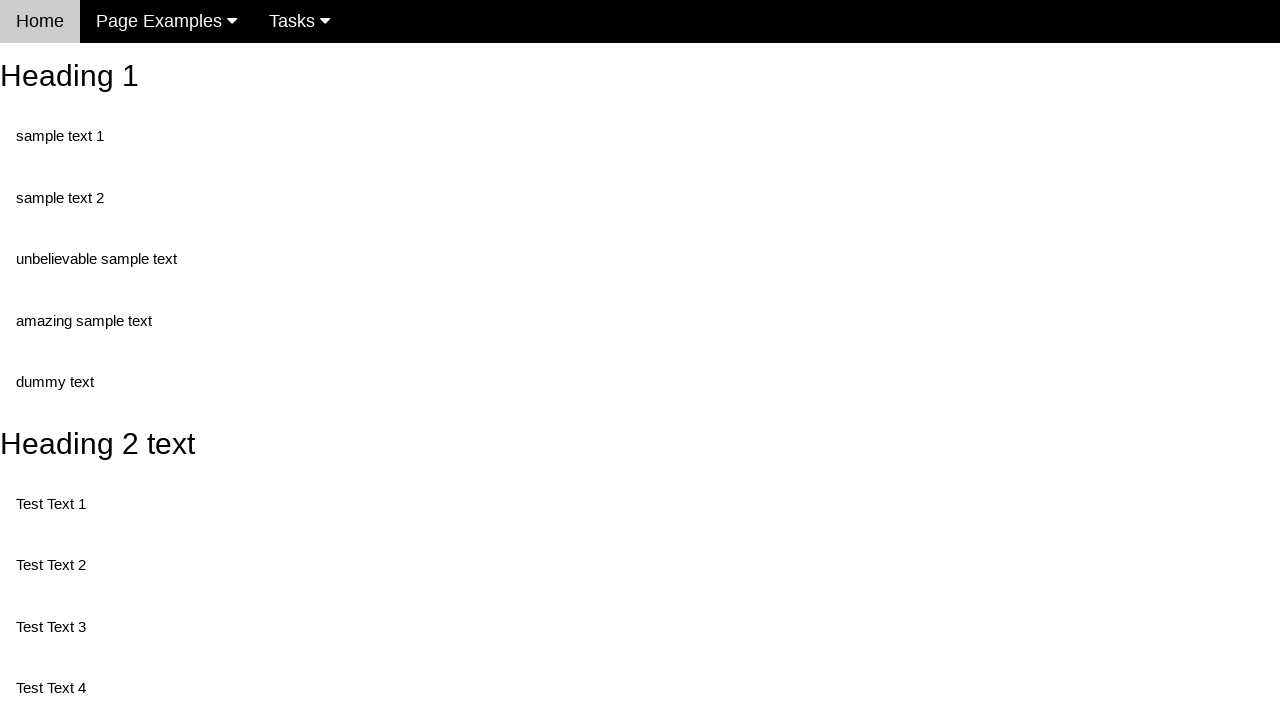